Tests the sign-up process with various username and password combinations, verifying appropriate success or error messages appear

Starting URL: https://www.demoblaze.com/

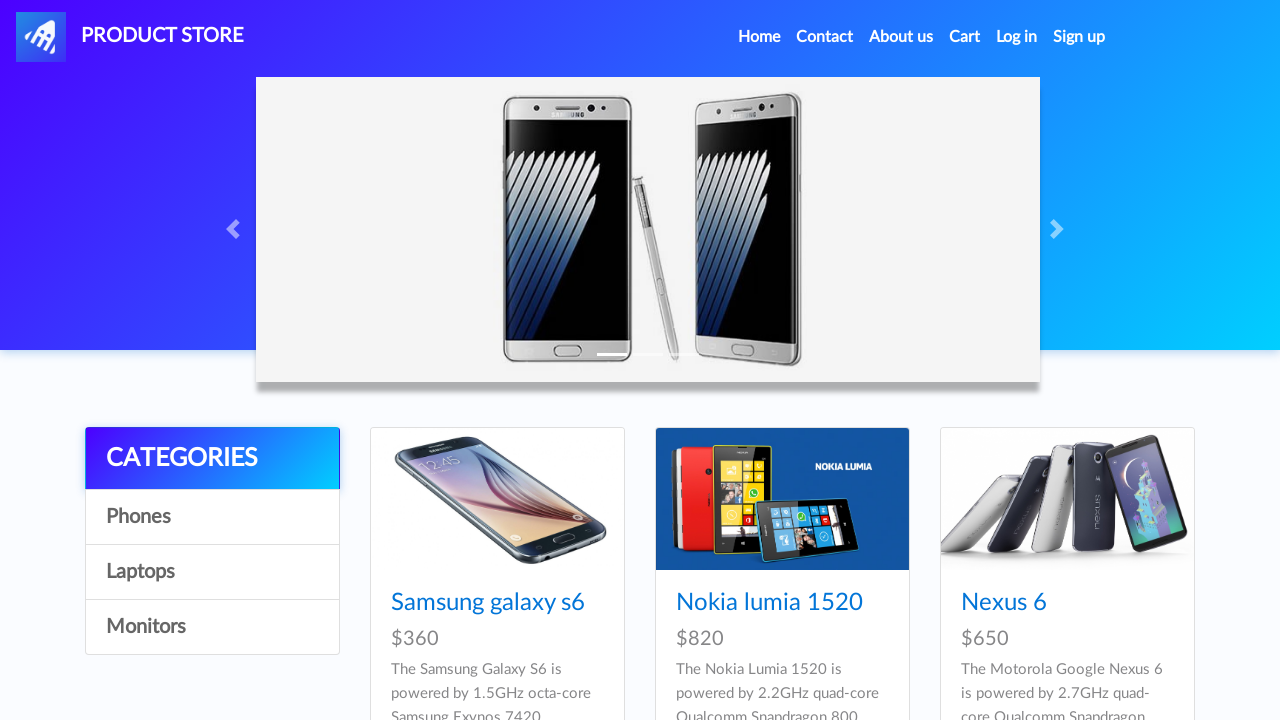

Clicked Sign up link to open modal at (1079, 37) on #signin2
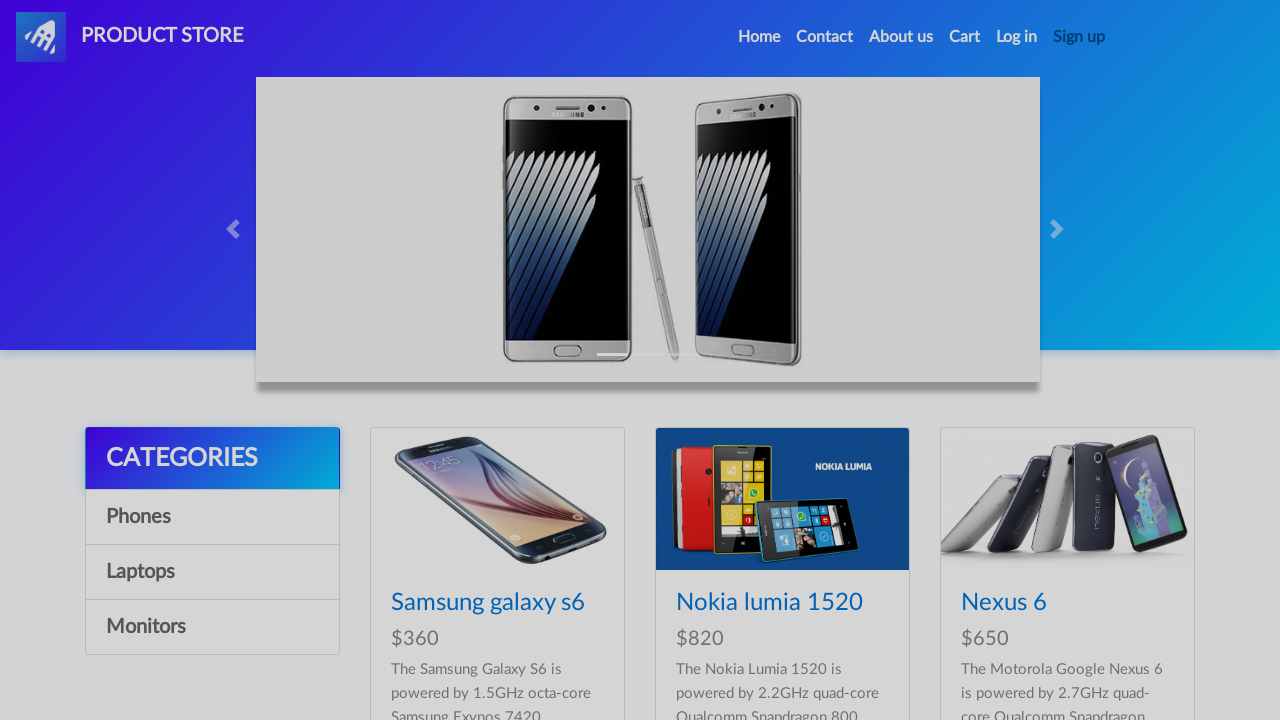

Sign up modal appeared and username field is visible
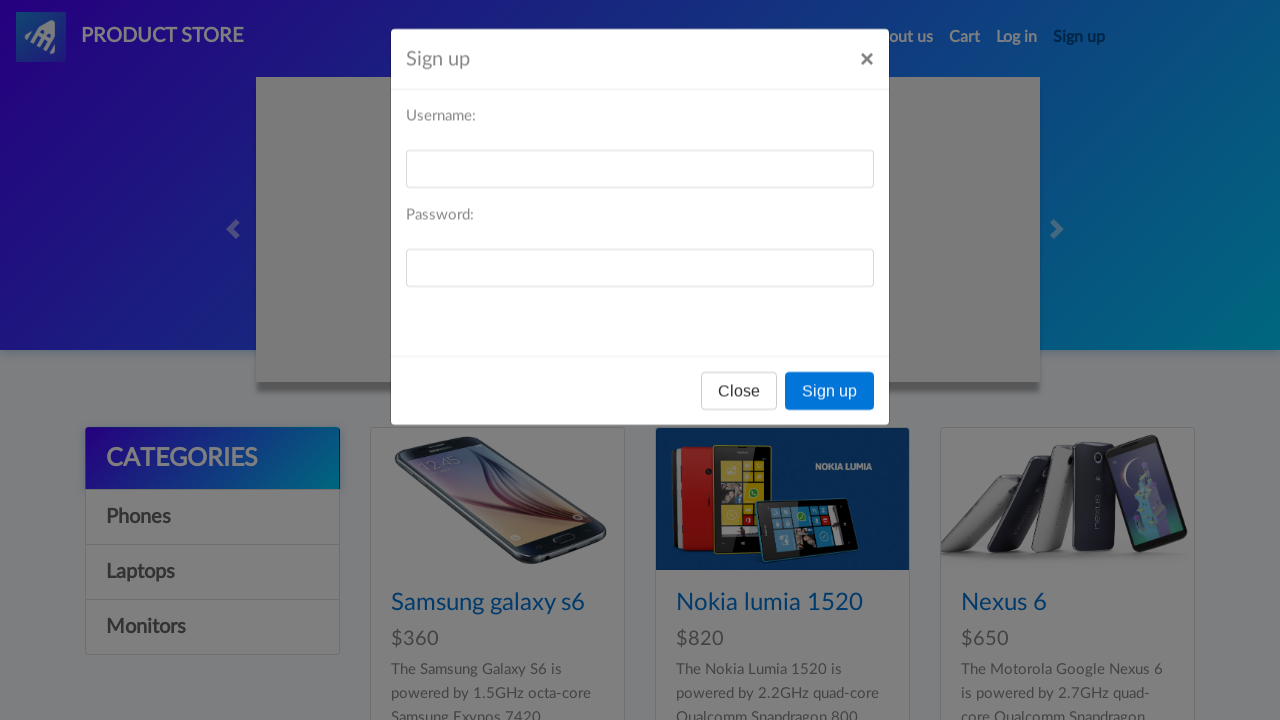

Cleared username field on #sign-username
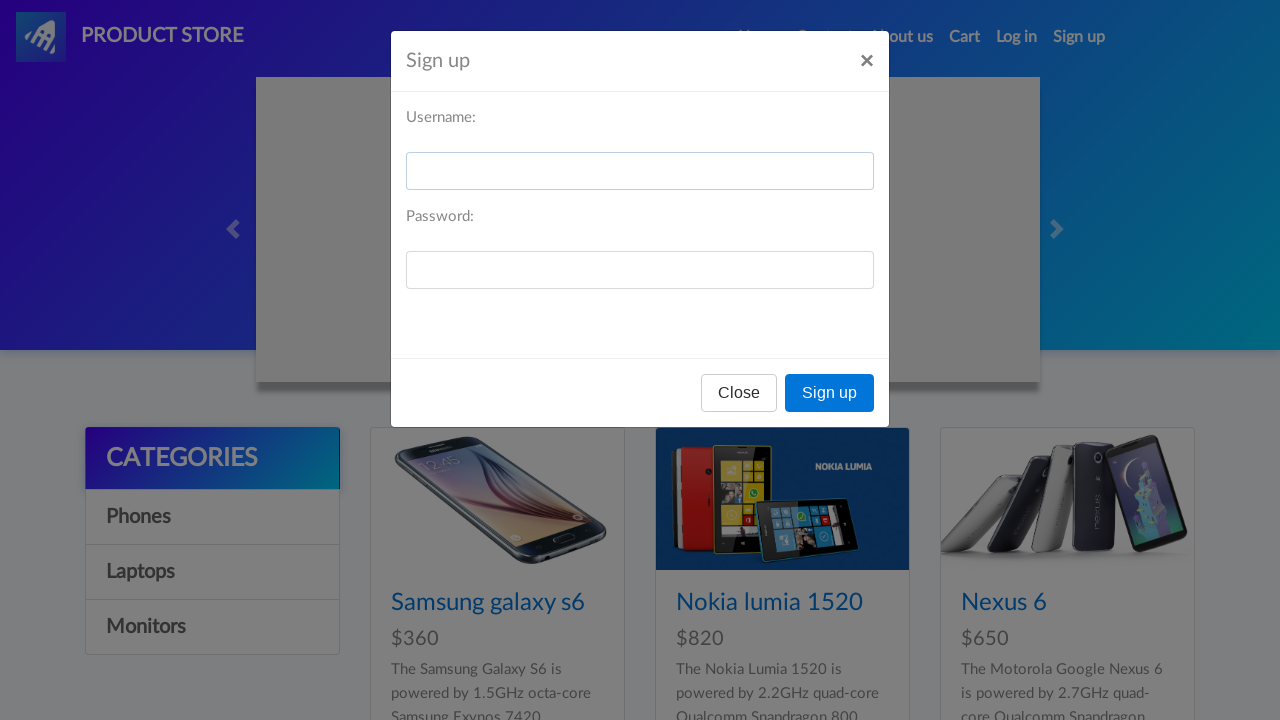

Filled username field with 'Alaa' on #sign-username
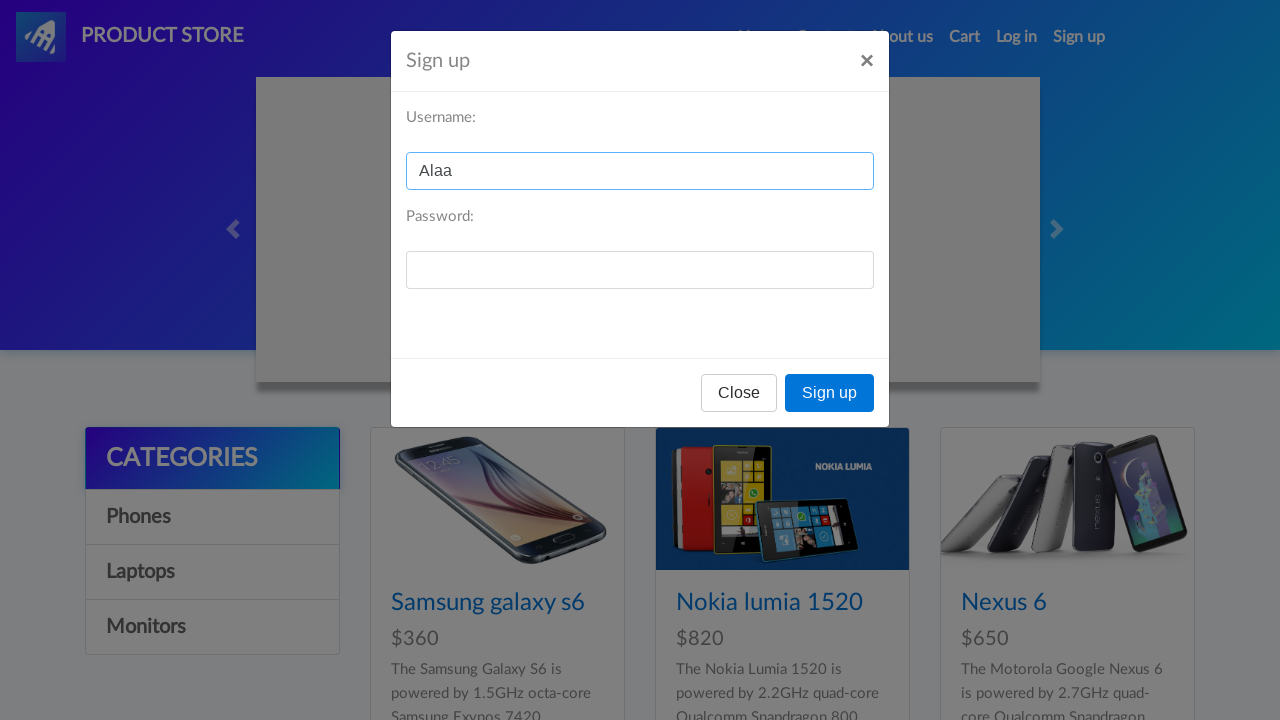

Cleared password field on #sign-password
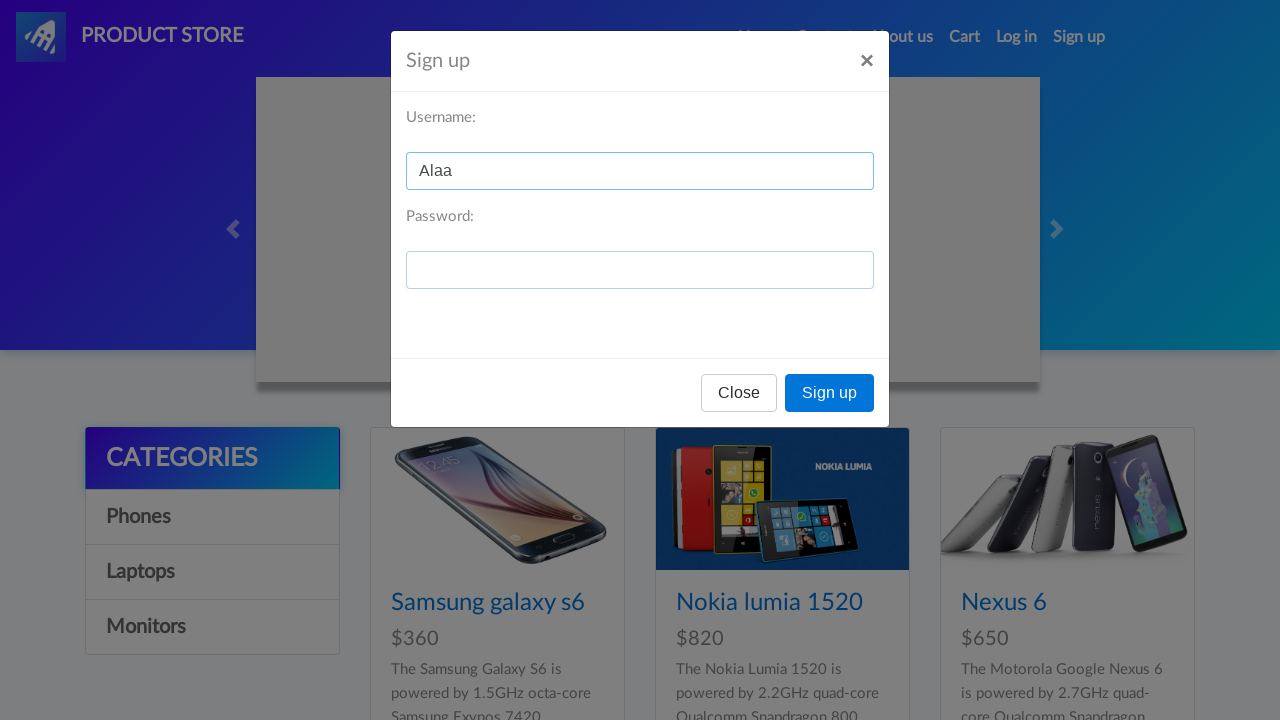

Filled password field with '123' on #sign-password
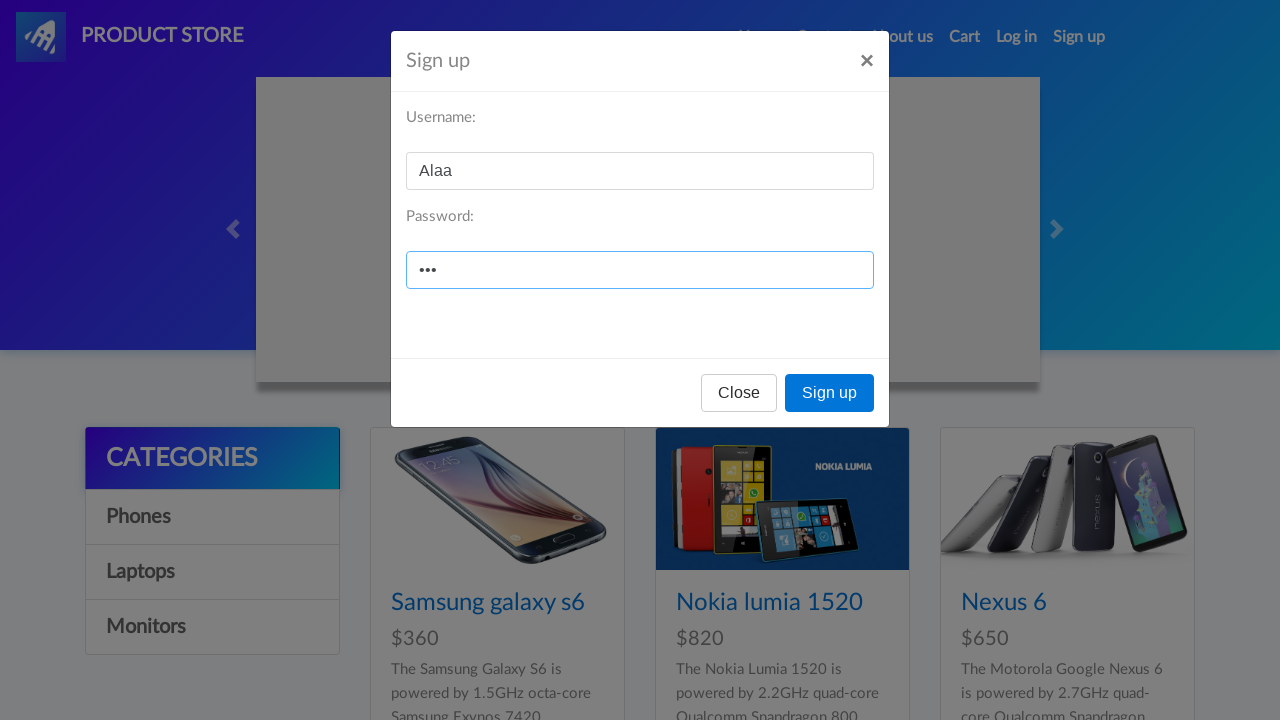

Clicked Sign up button at (830, 393) on button:has-text('Sign up')
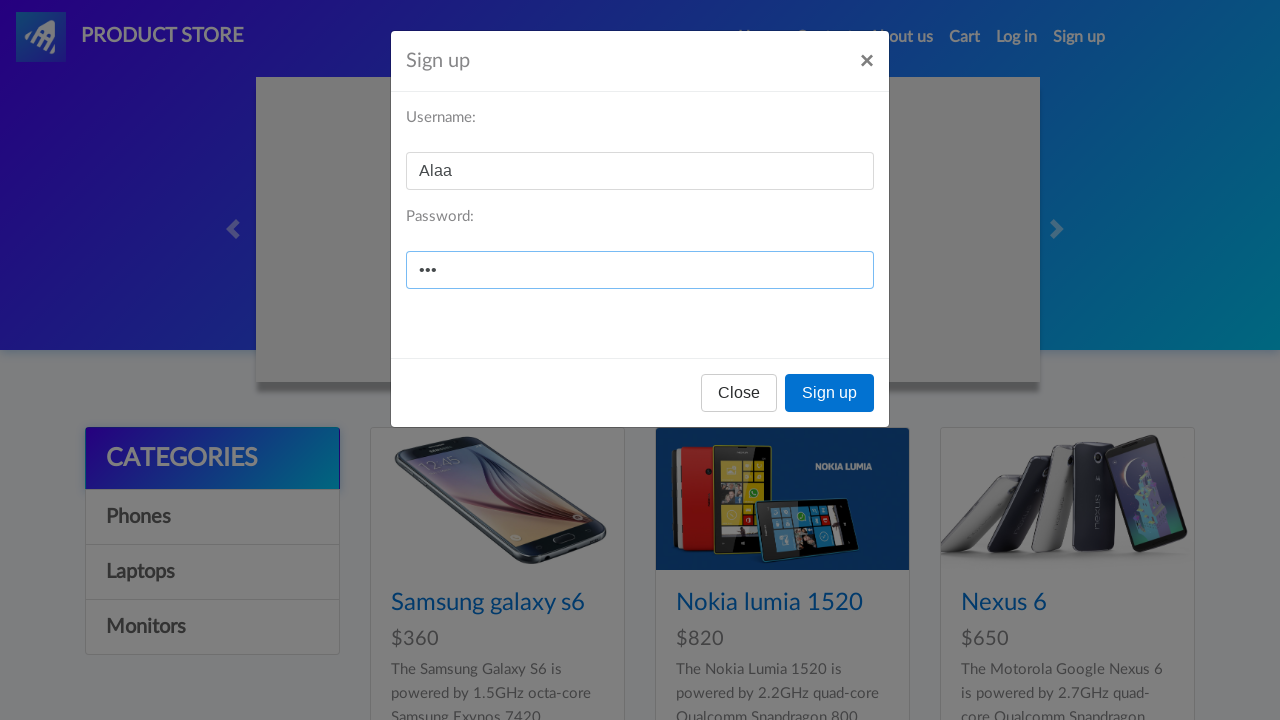

Alert dialog handled with expected result: Error
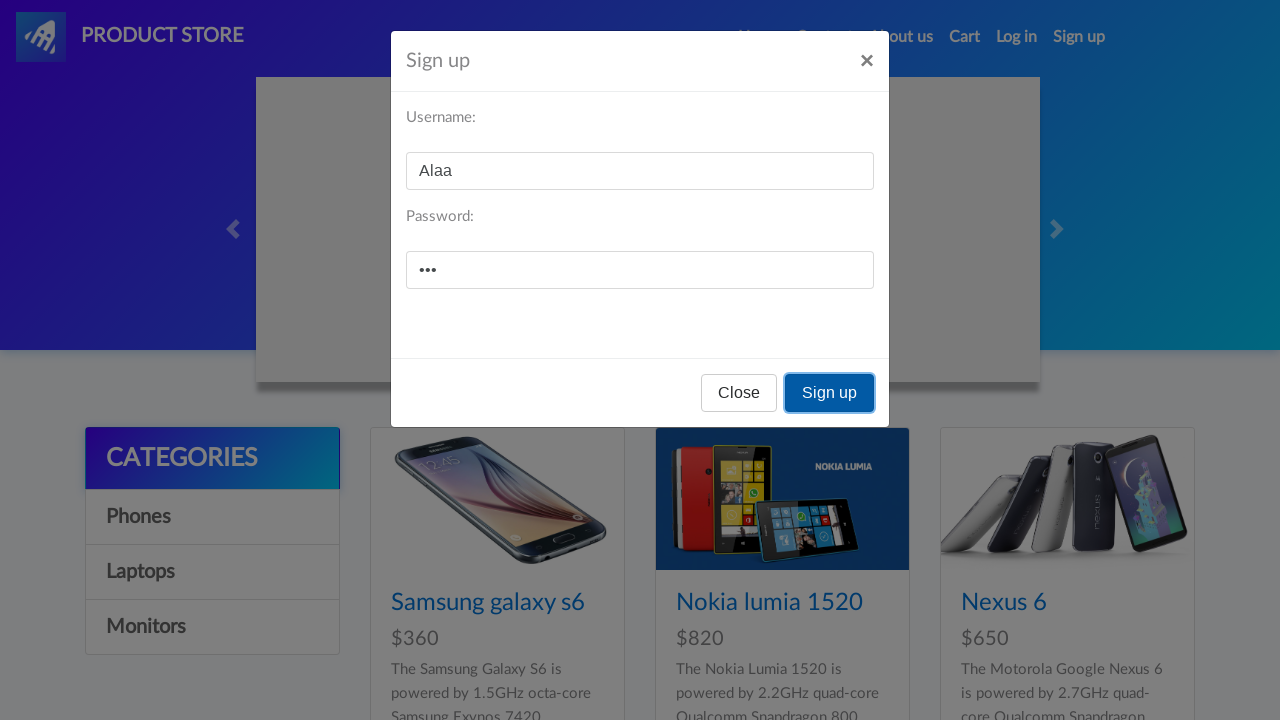

Waited for alert processing to complete
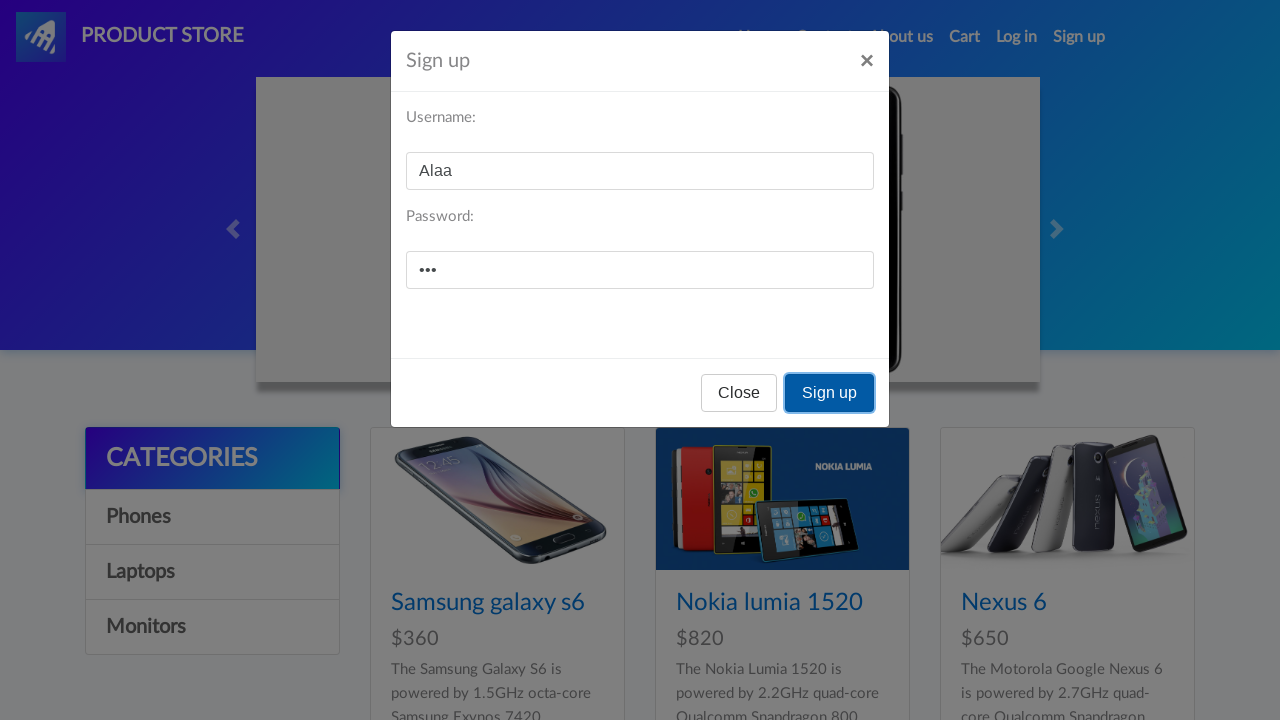

Navigated back to DemoBlaze home page for next test iteration
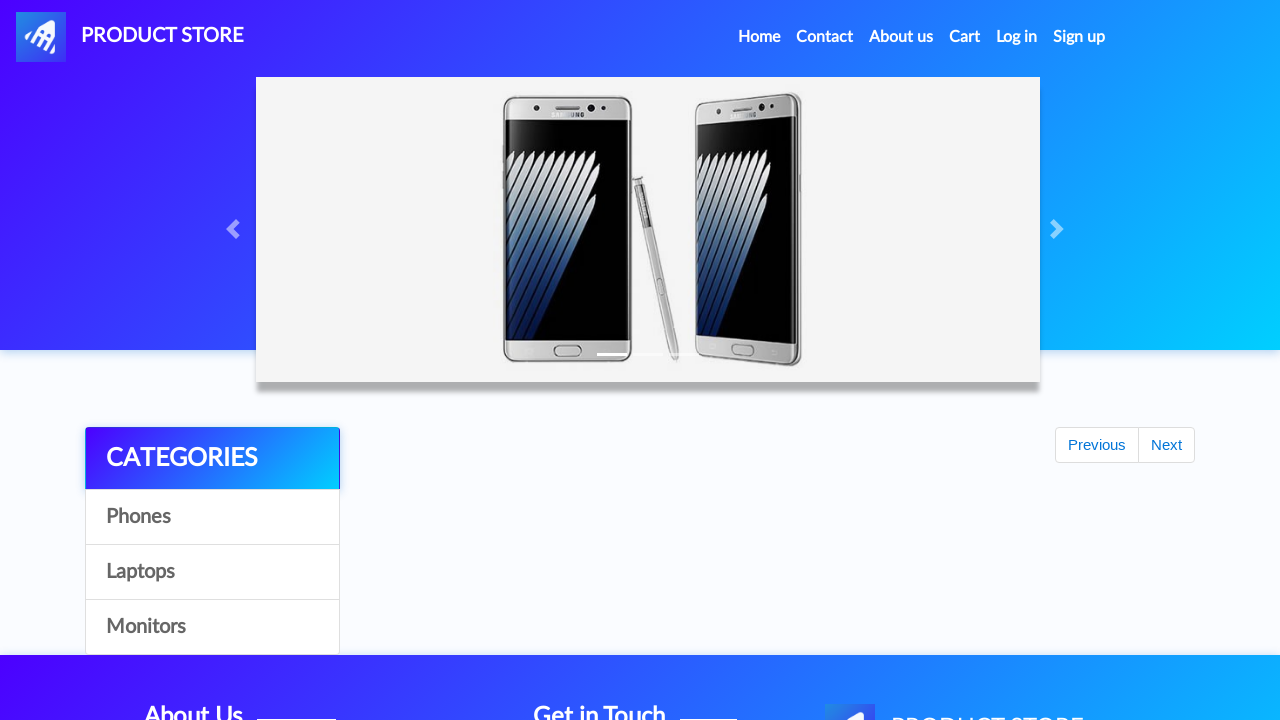

Clicked Sign up link to open modal at (1079, 37) on #signin2
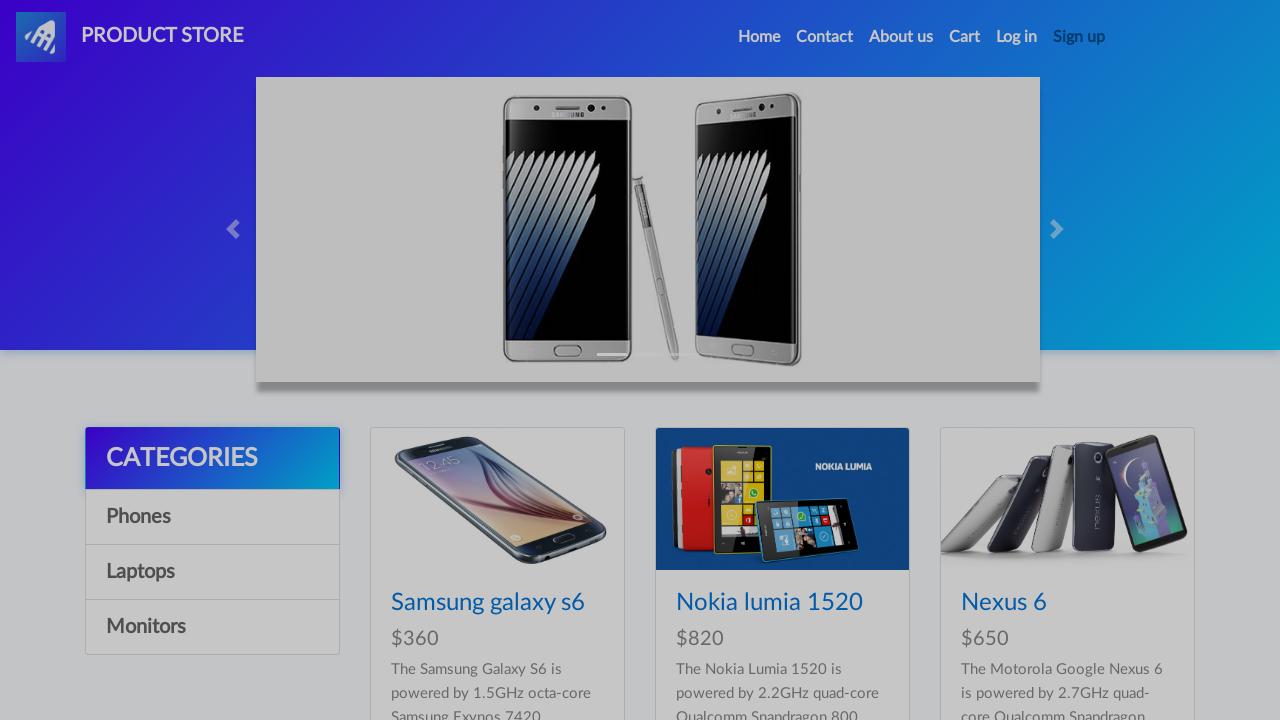

Sign up modal appeared and username field is visible
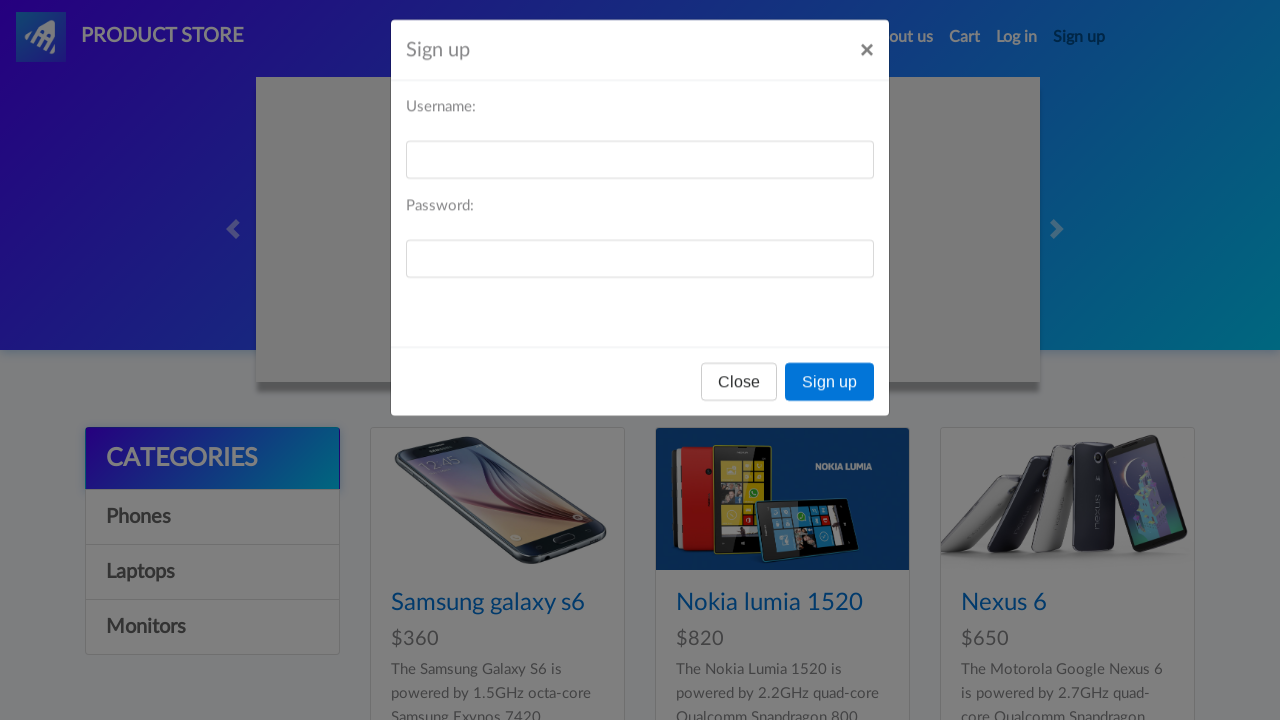

Cleared username field on #sign-username
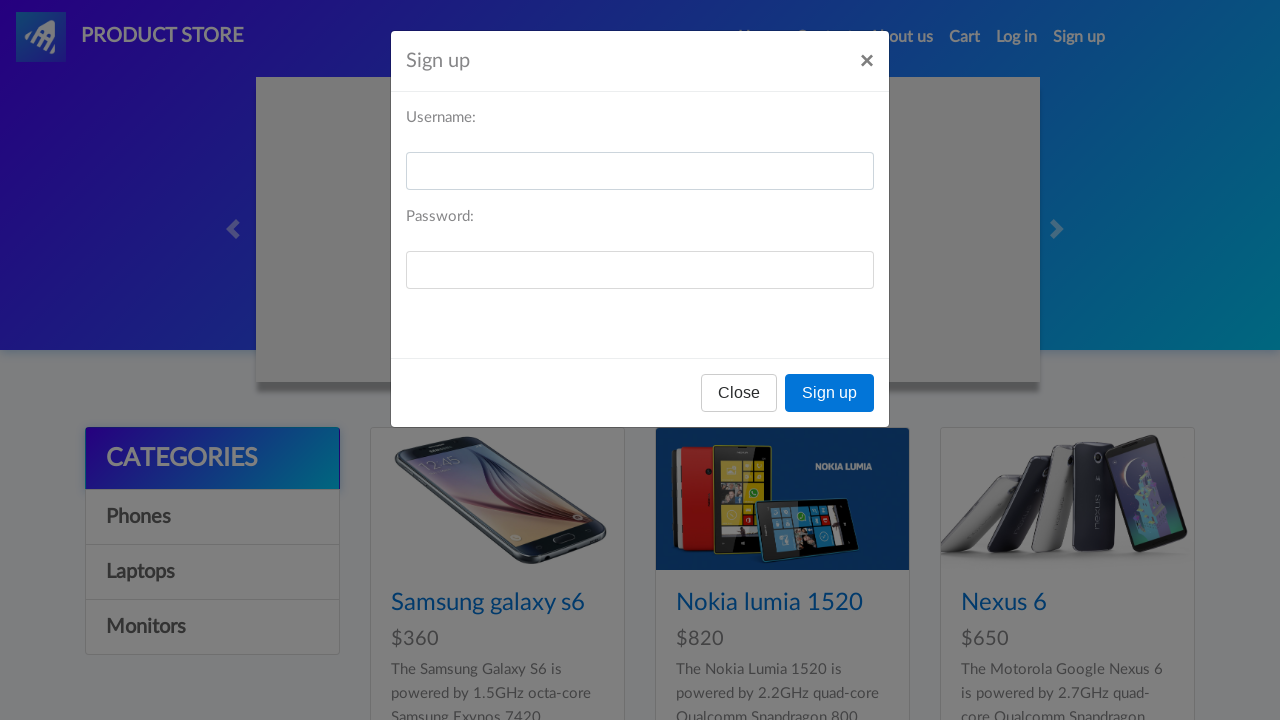

Filled username field with 'Alaa_hassan' on #sign-username
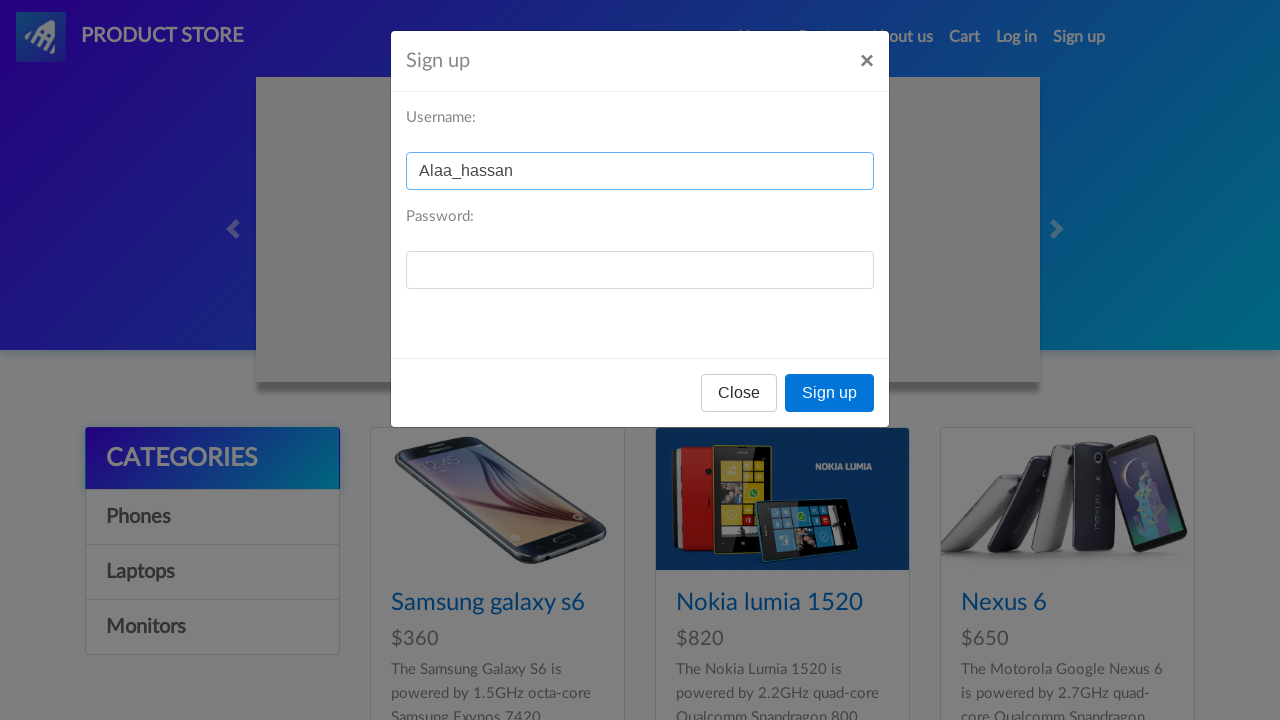

Cleared password field on #sign-password
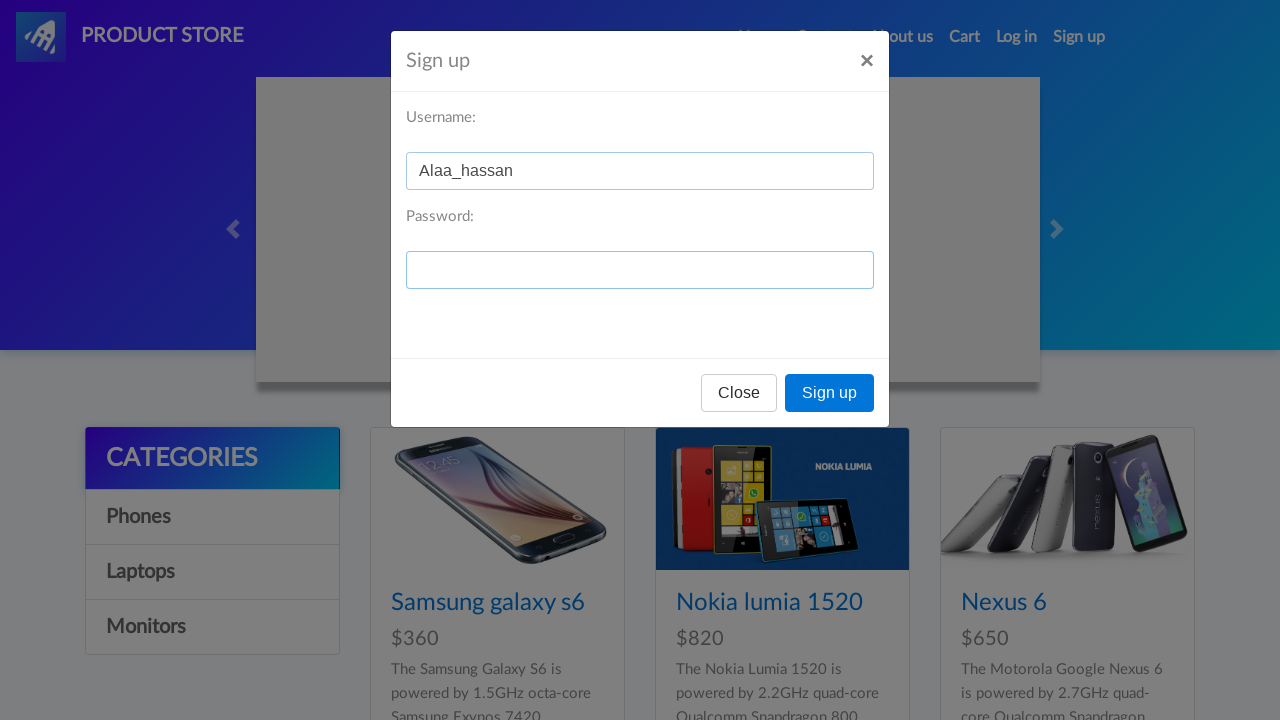

Filled password field with 'Alaa_hassan#123' on #sign-password
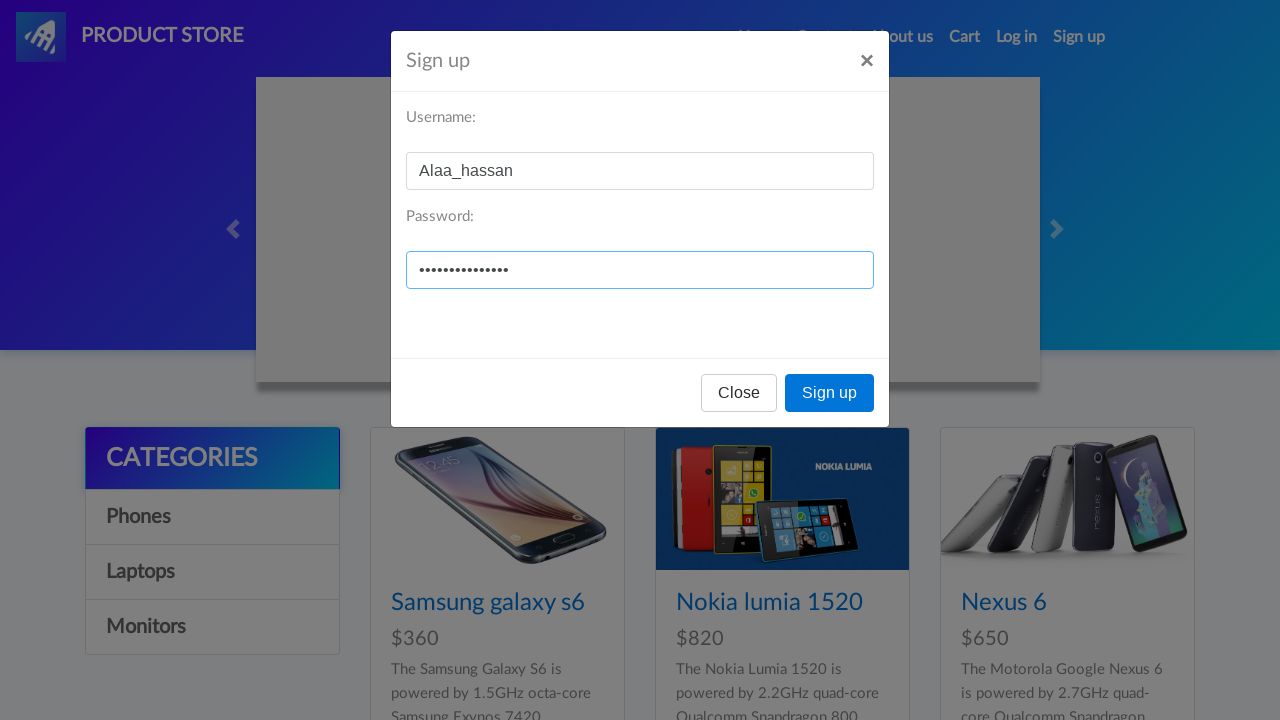

Clicked Sign up button at (830, 393) on button:has-text('Sign up')
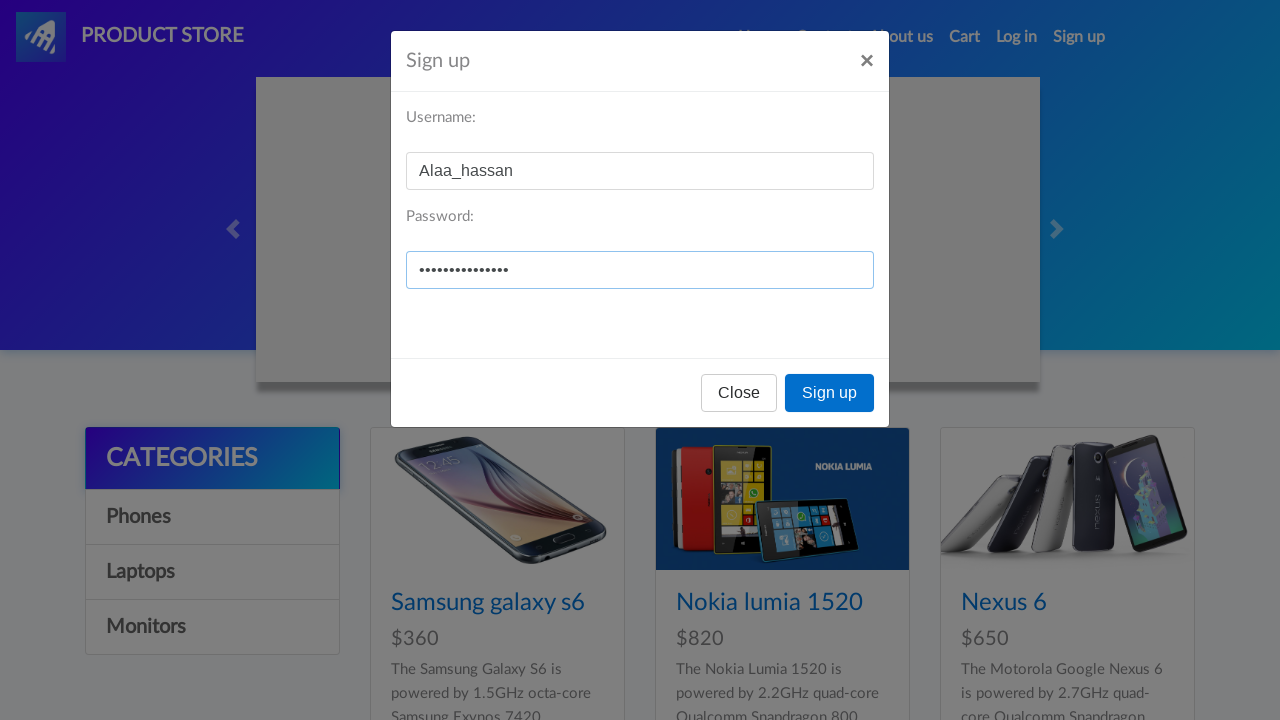

Alert dialog handled with expected result: Success
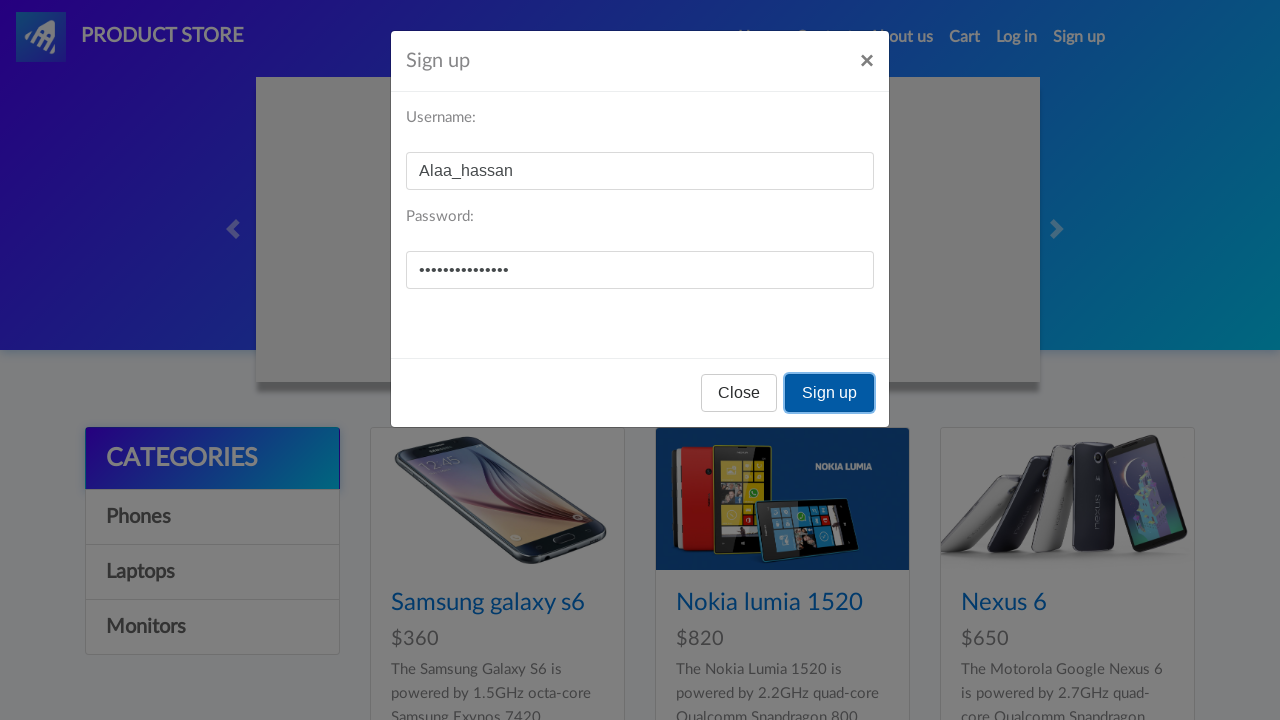

Waited for alert processing to complete
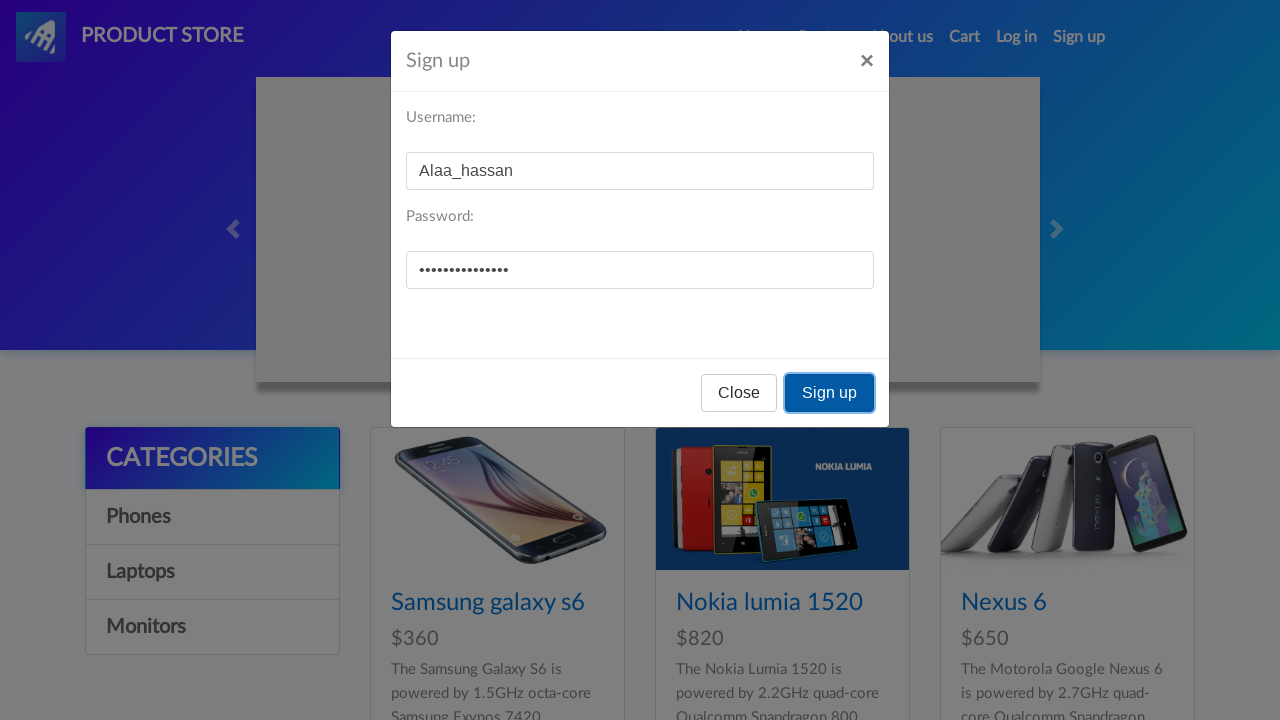

Navigated back to DemoBlaze home page for next test iteration
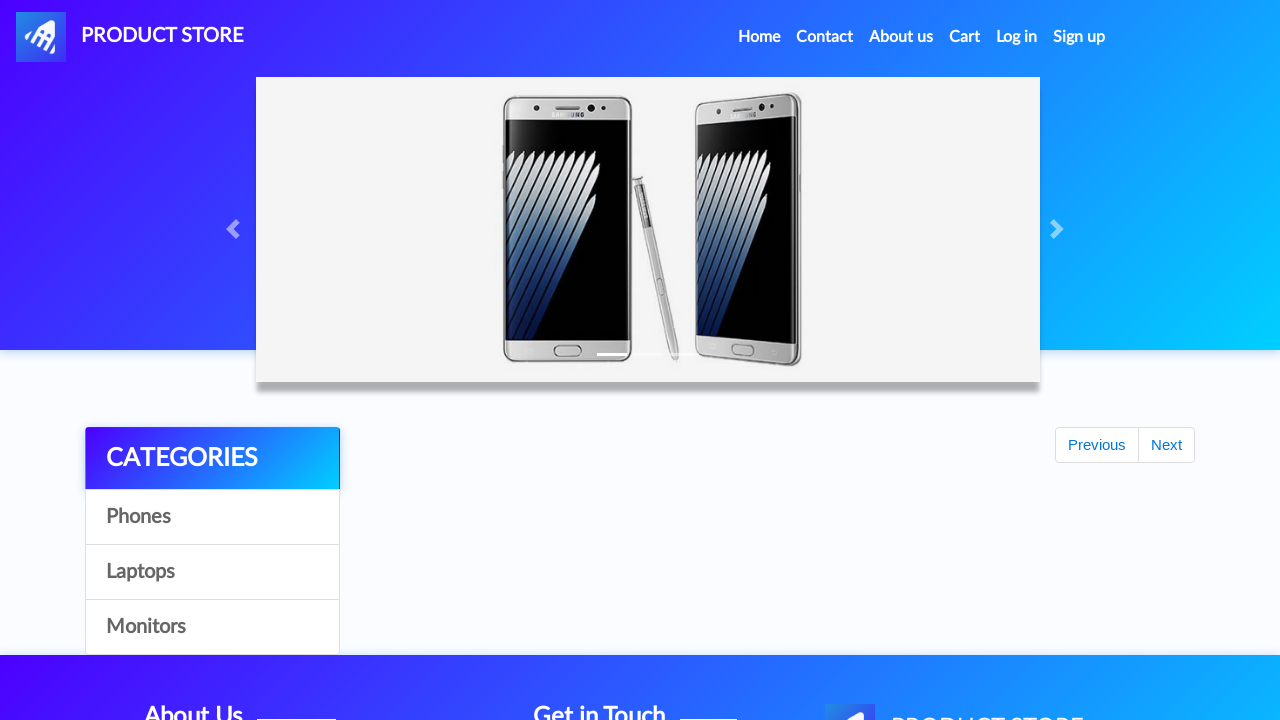

Clicked Sign up link to open modal at (1079, 37) on #signin2
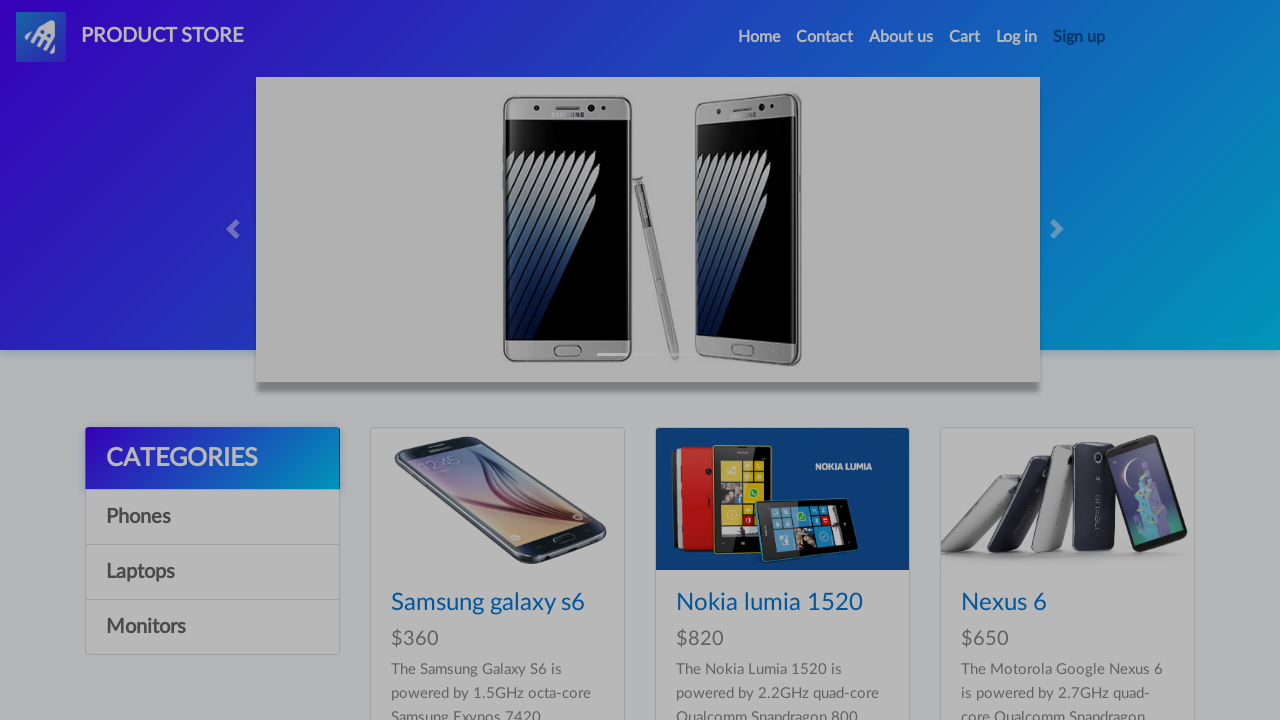

Sign up modal appeared and username field is visible
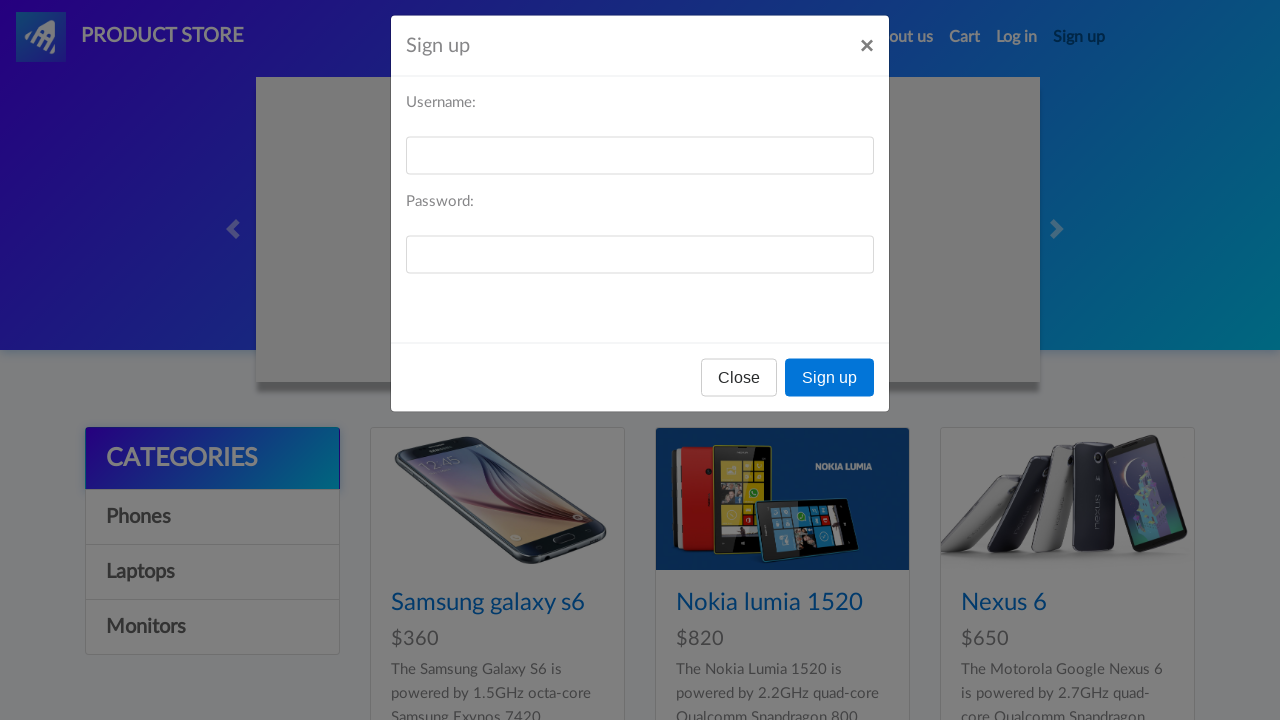

Cleared username field on #sign-username
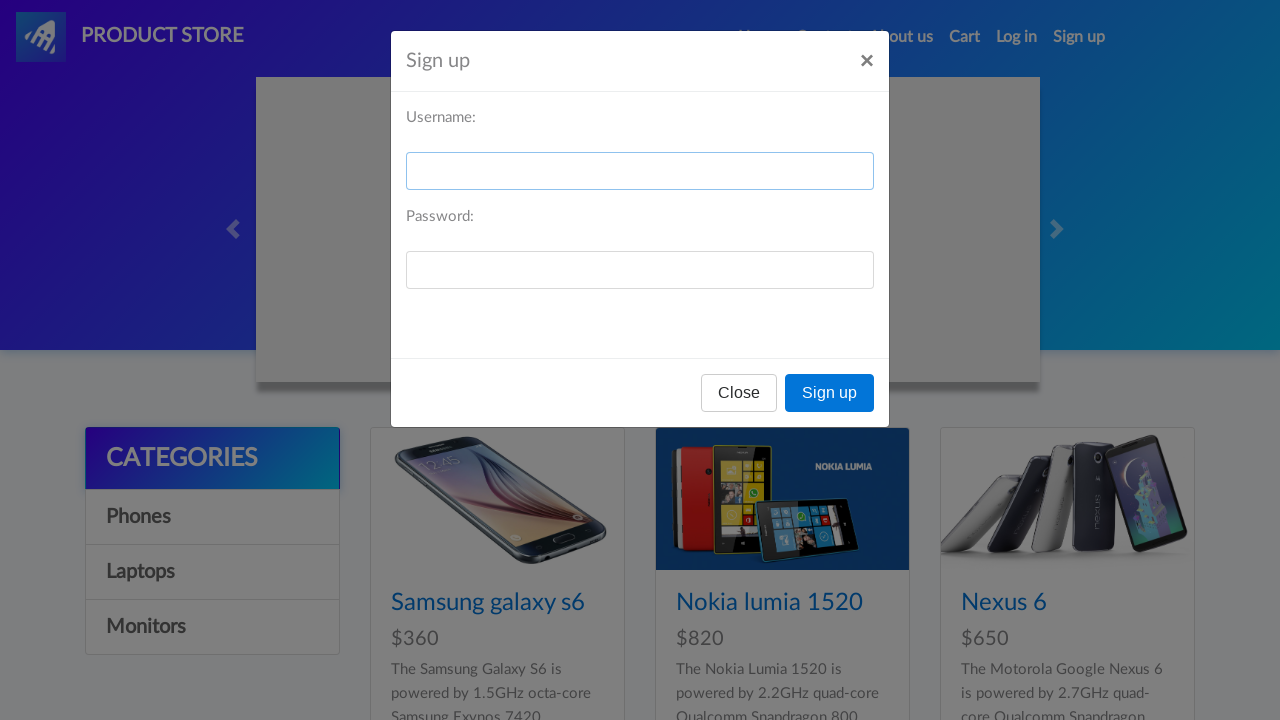

Filled username field with 'Alaa_hassan' on #sign-username
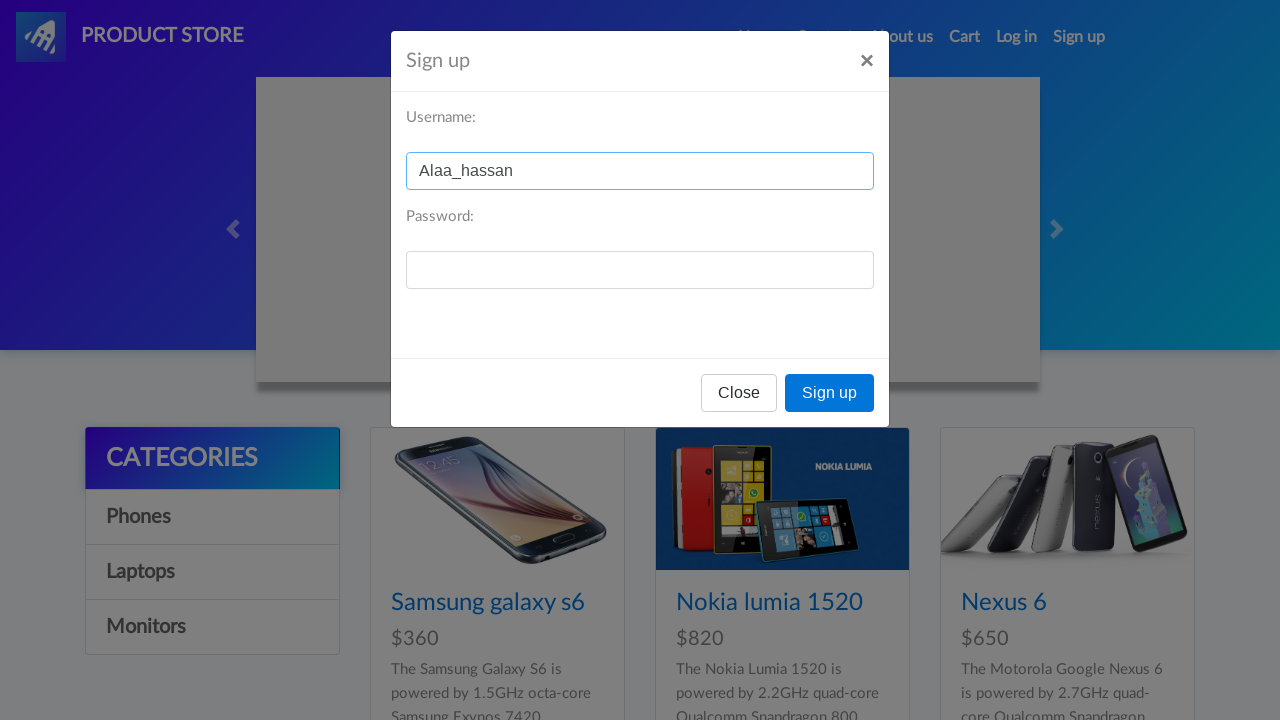

Cleared password field on #sign-password
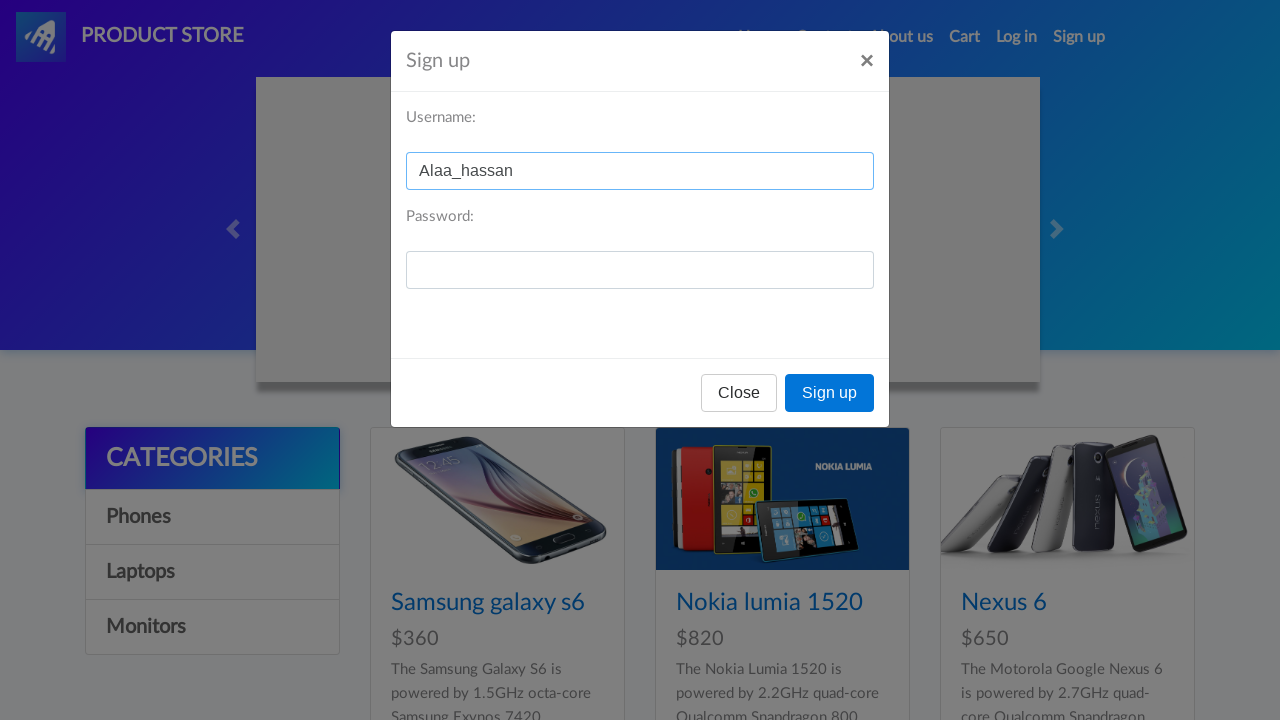

Filled password field with 'Alaa_hassan#123' on #sign-password
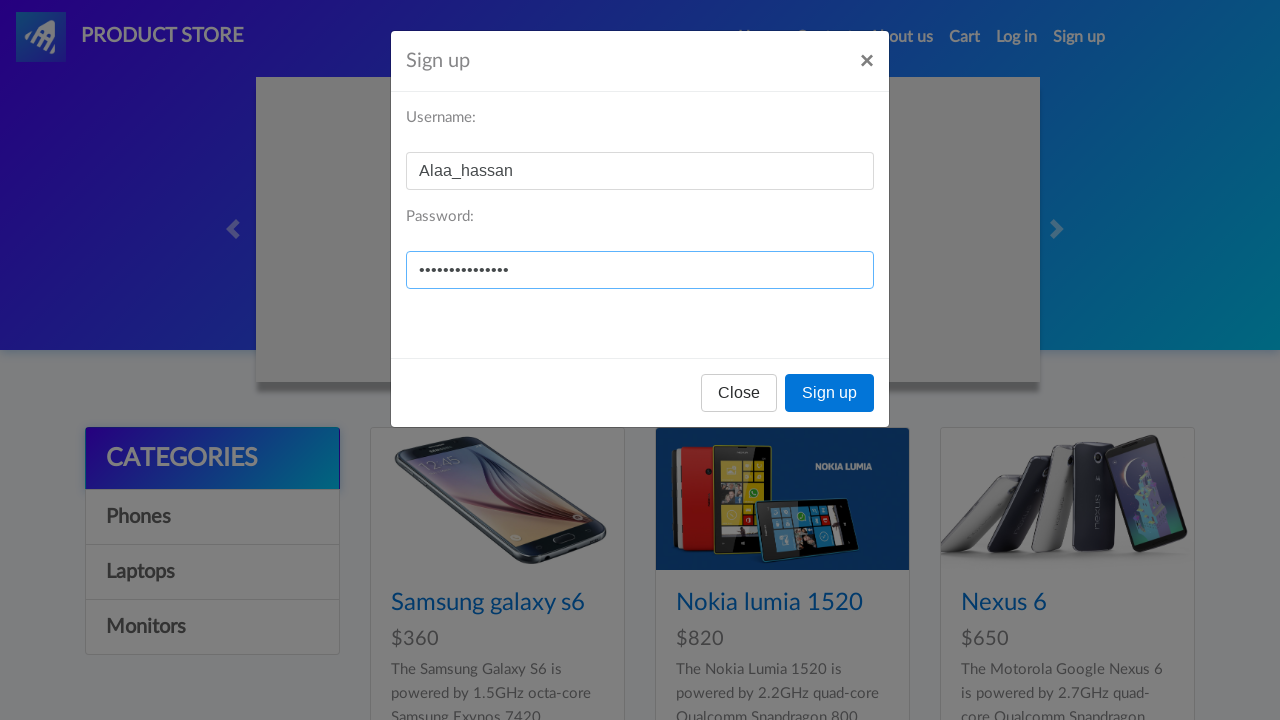

Clicked Sign up button at (830, 393) on button:has-text('Sign up')
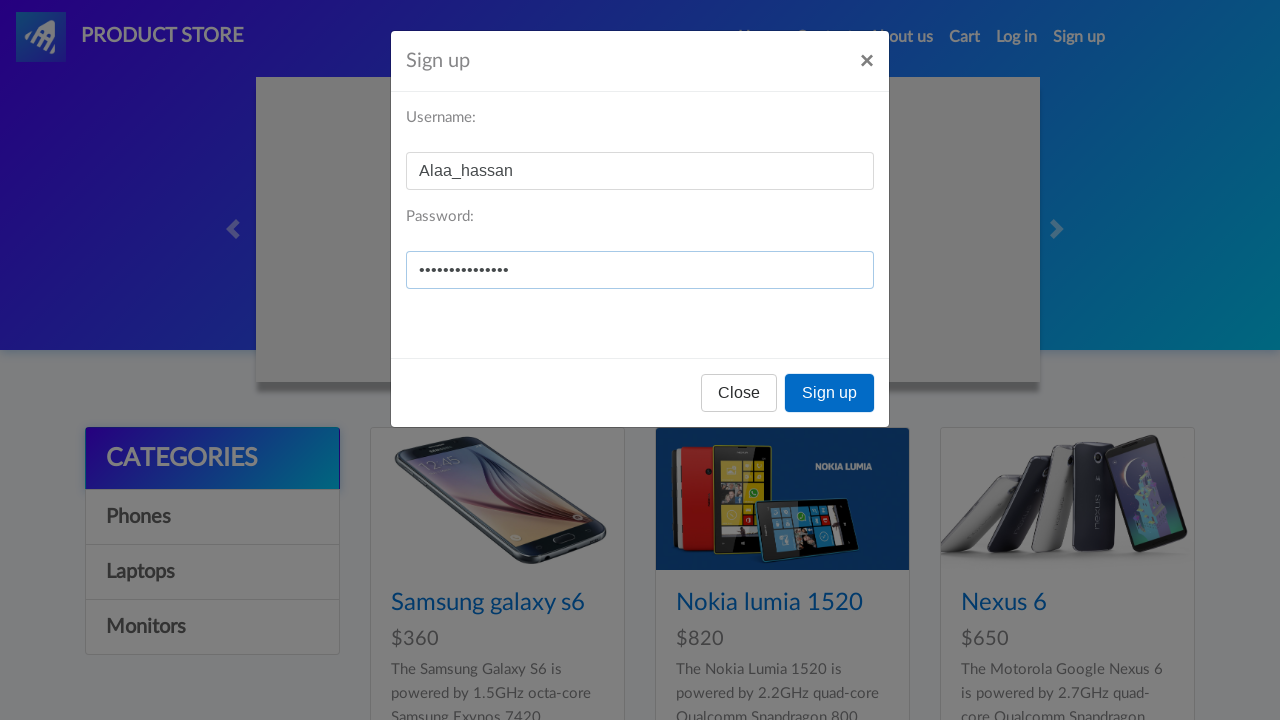

Alert dialog handled with expected result: Exists
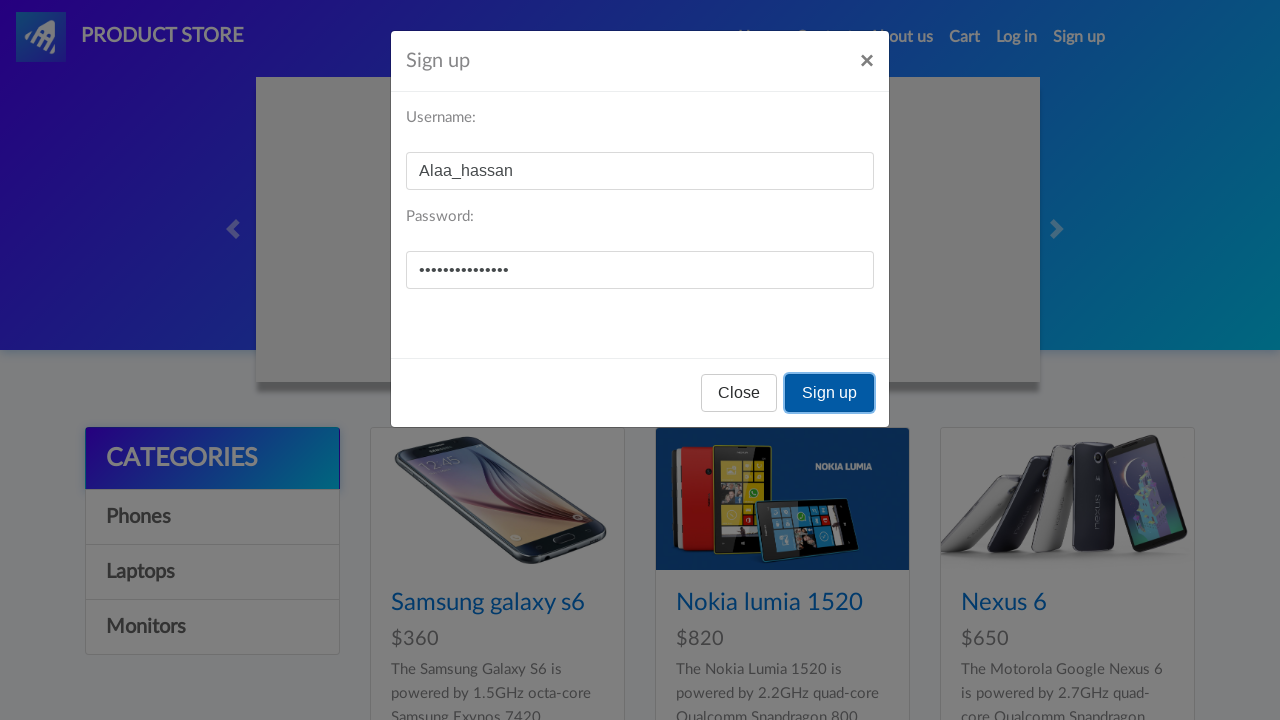

Waited for alert processing to complete
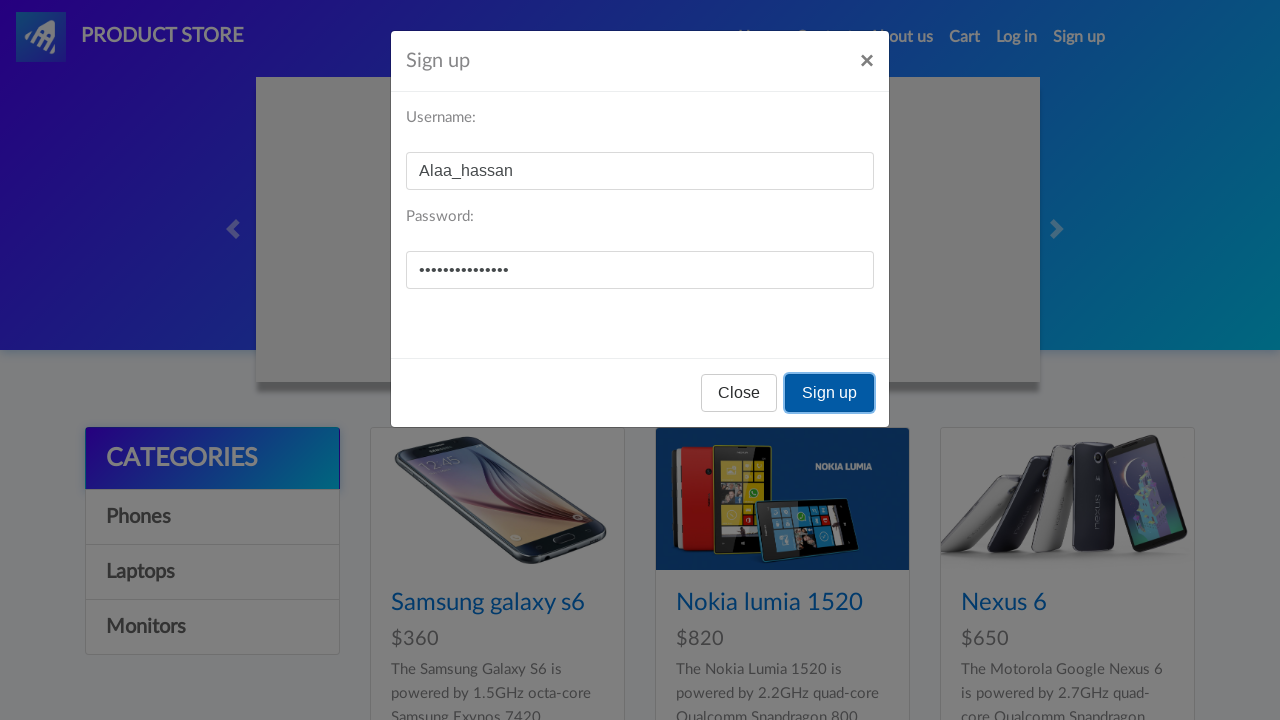

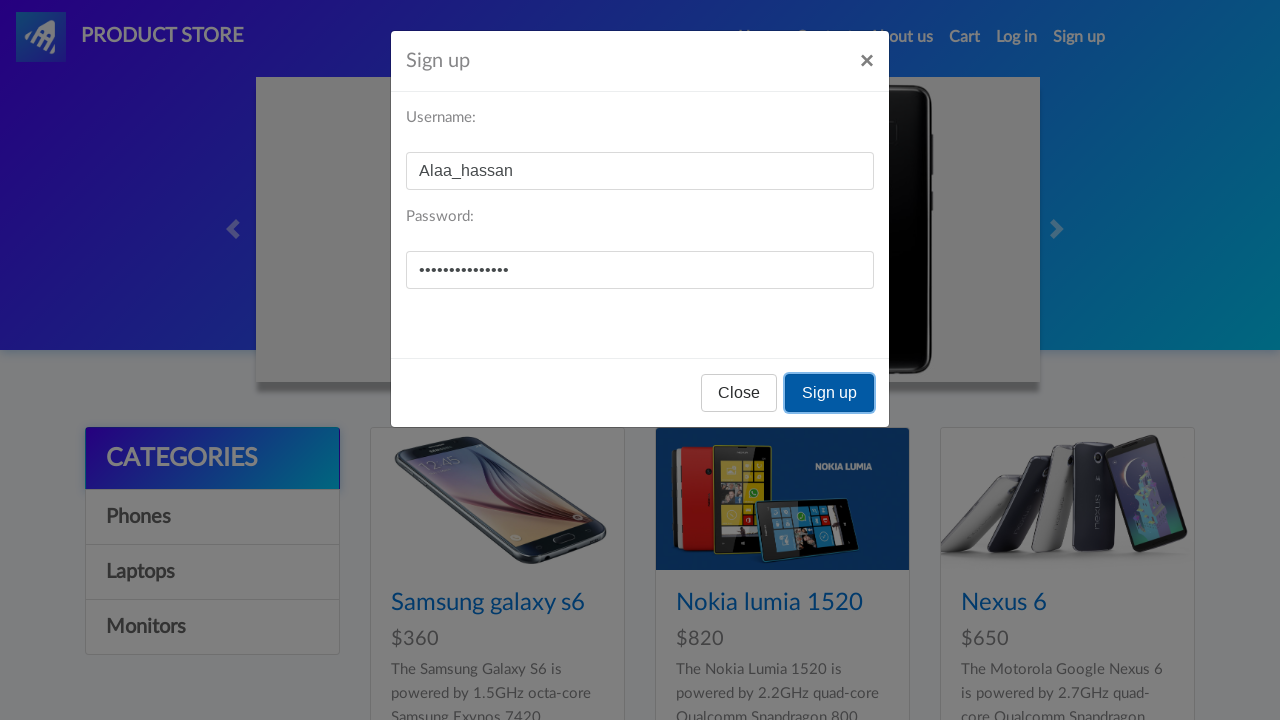